Navigates to a public GitHub Gist user page and verifies the gist count displayed

Starting URL: https://gist.github.com/erlanggak/

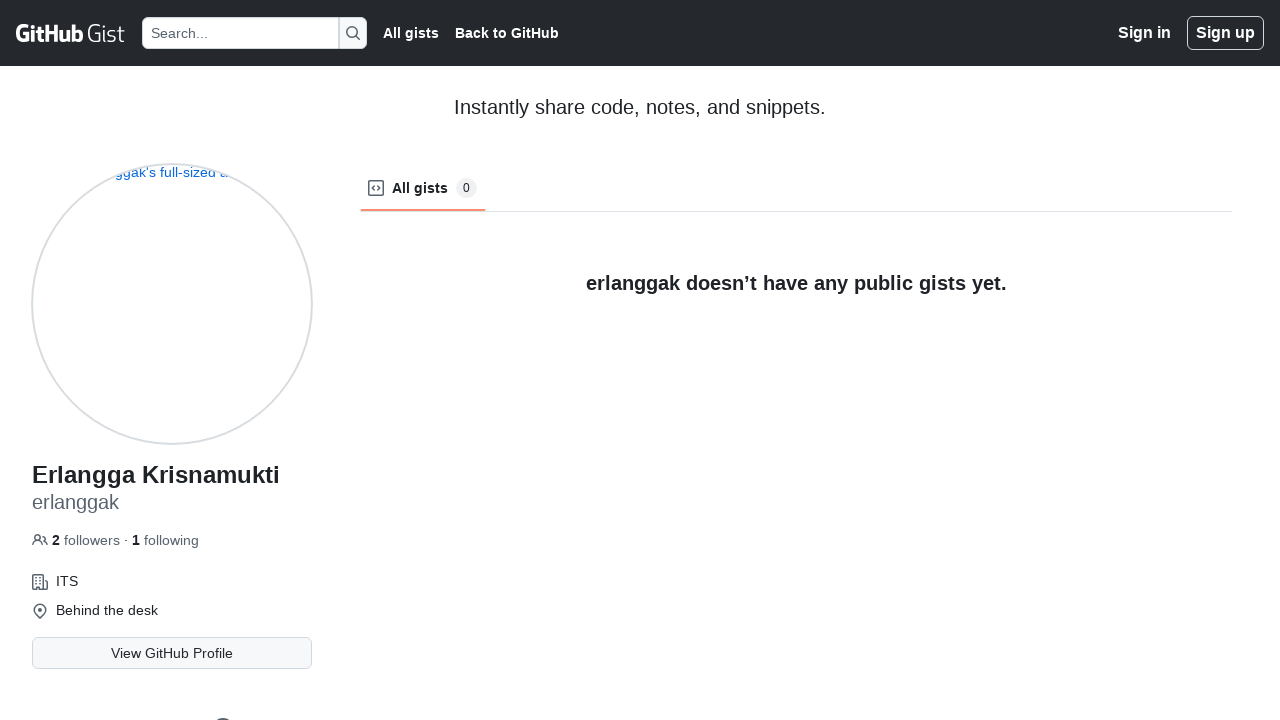

Navigated to GitHub Gist user page for erlanggak
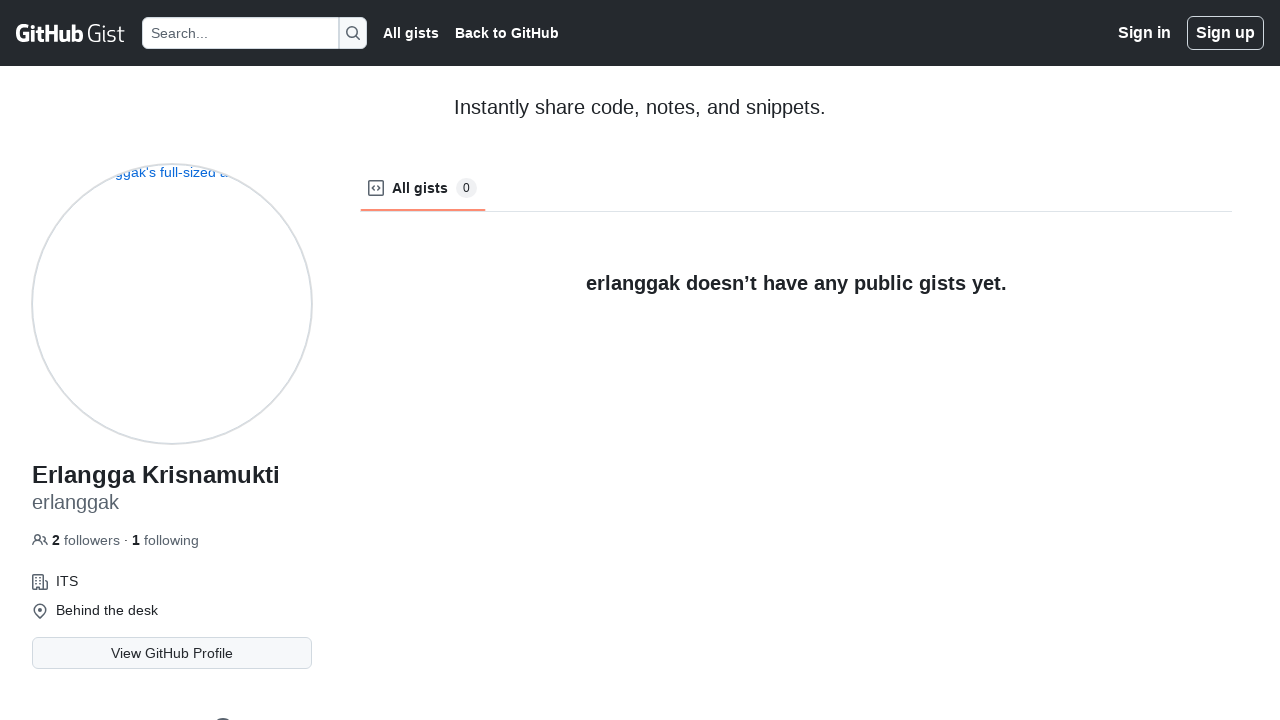

Located the gist count element in navigation
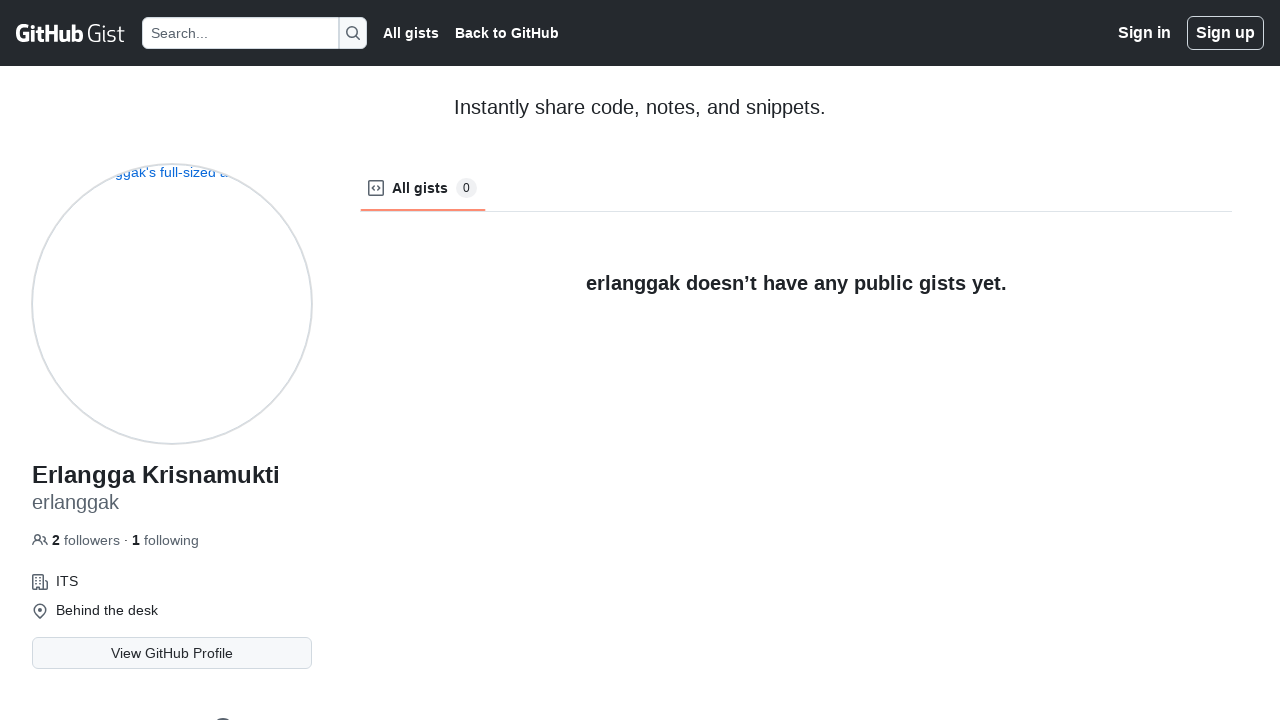

Retrieved gist count text content
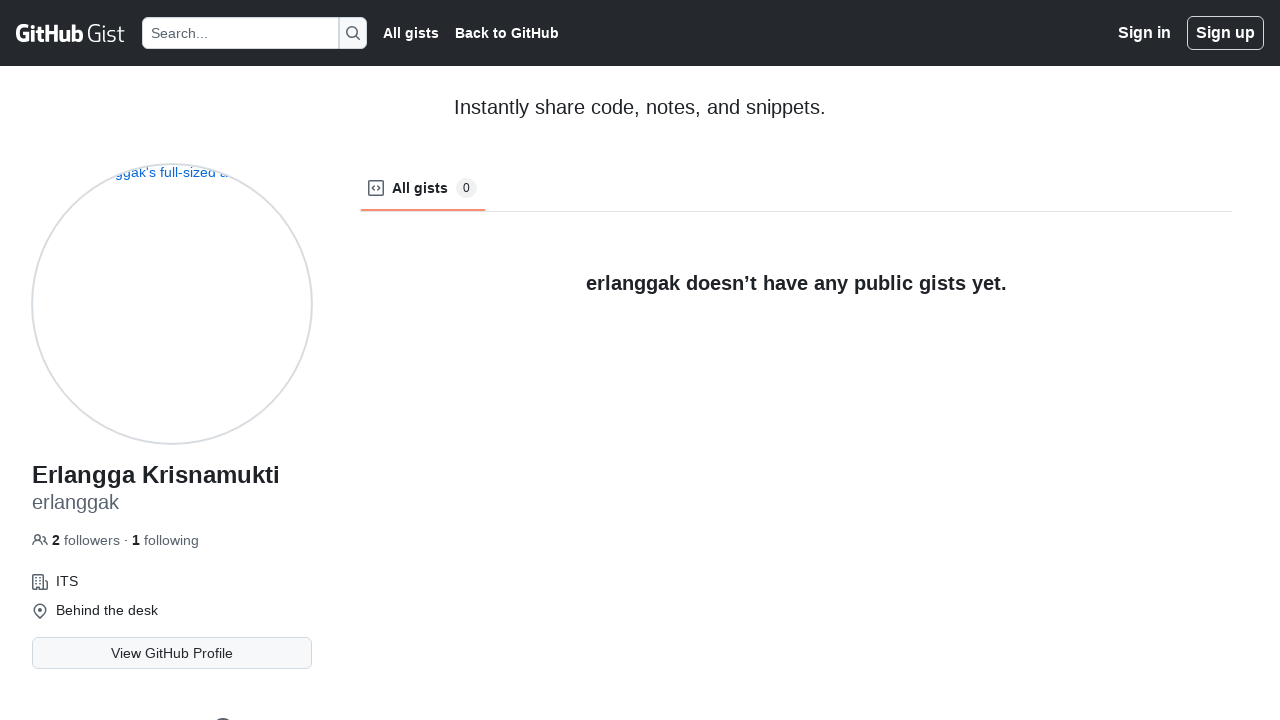

Verified that gist count element contains text
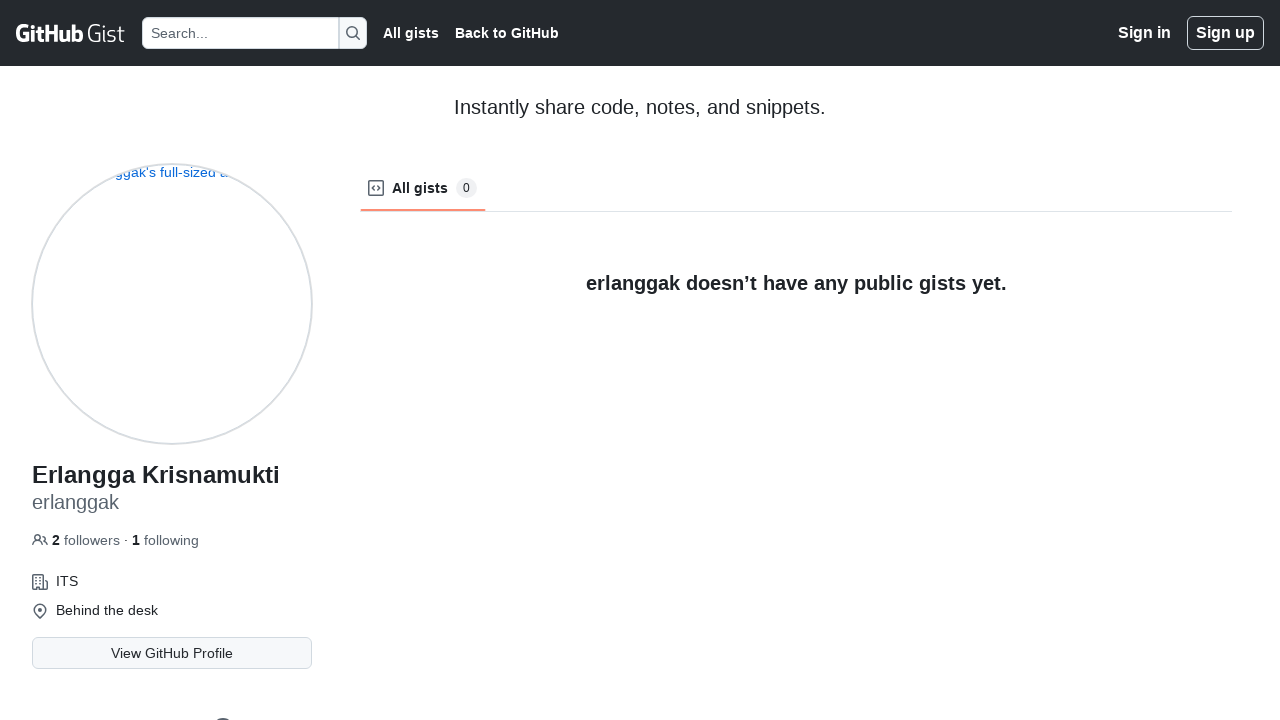

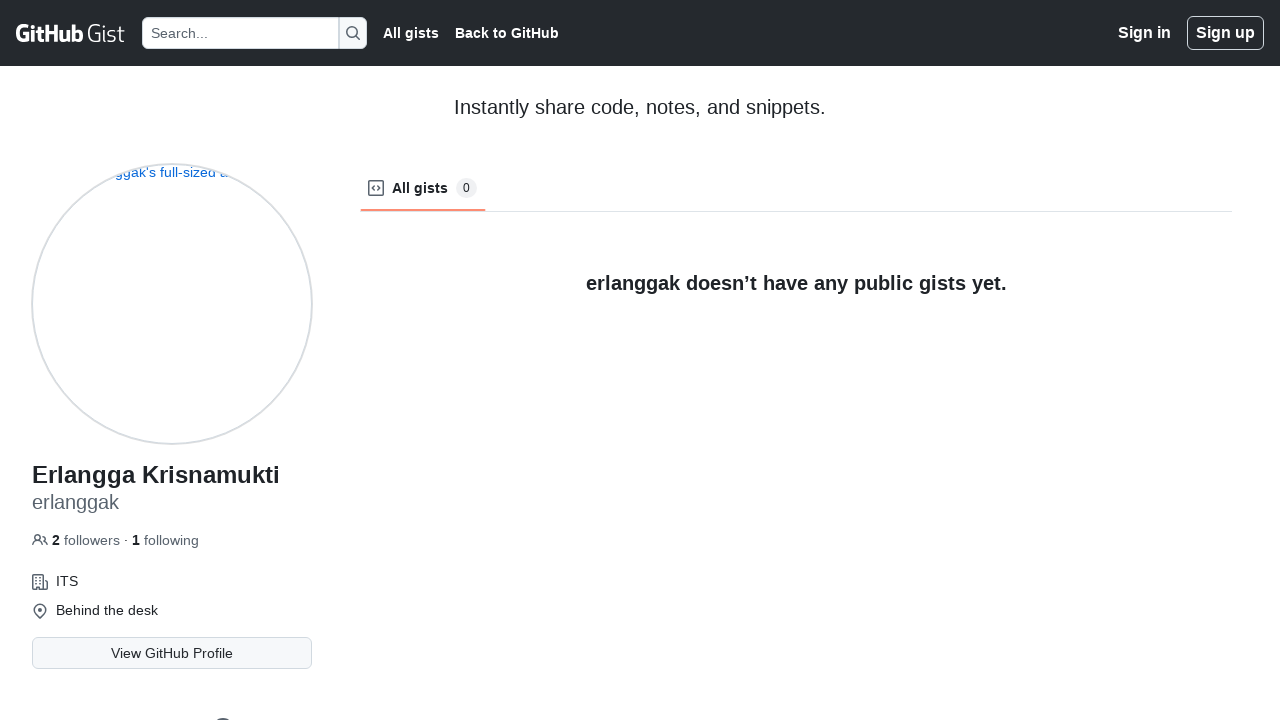